Tests scrolling functionality by scrolling a Contact info link element into view on the page

Starting URL: https://rahulshettyacademy.com/AutomationPractice/

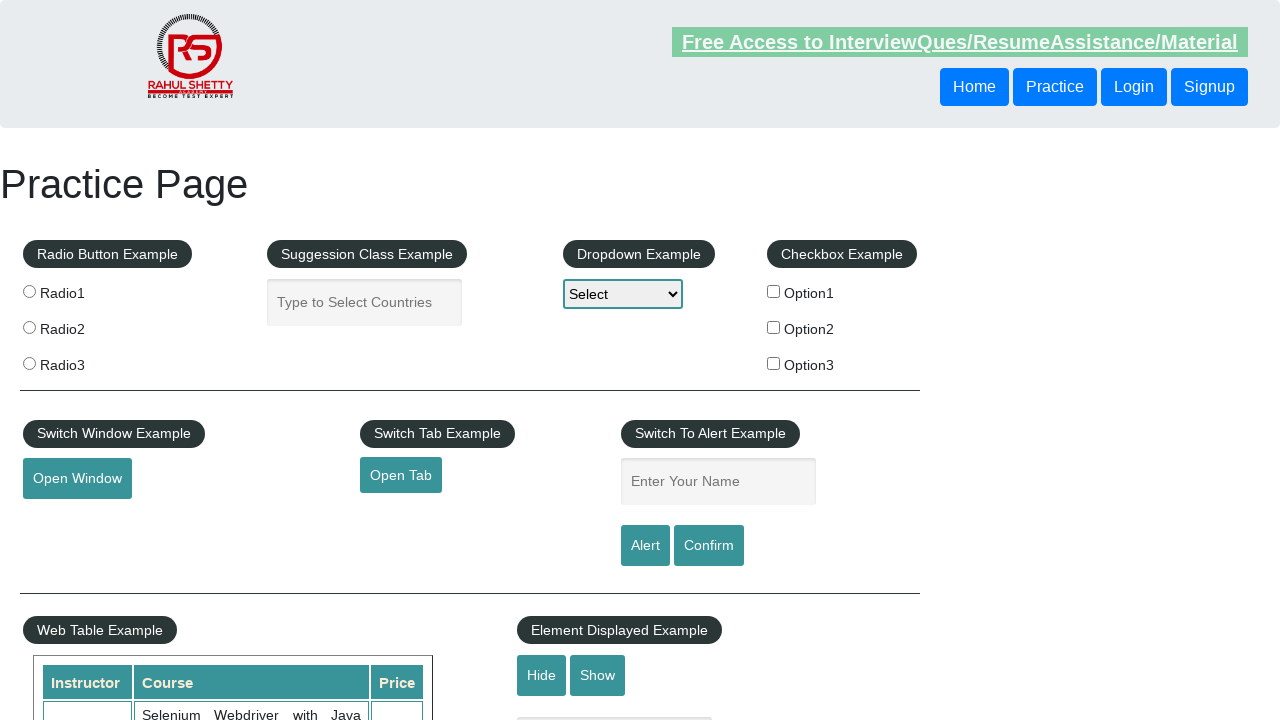

Located the Contact info link element
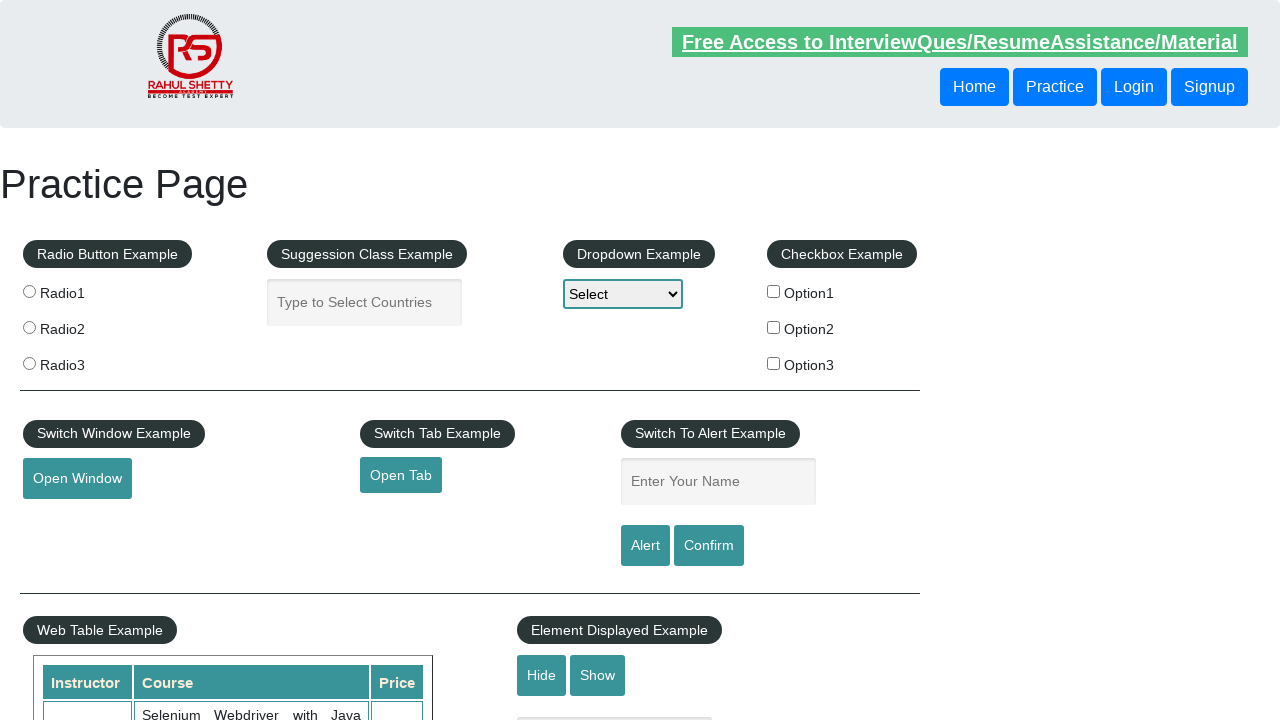

Scrolled the Contact info link element into view
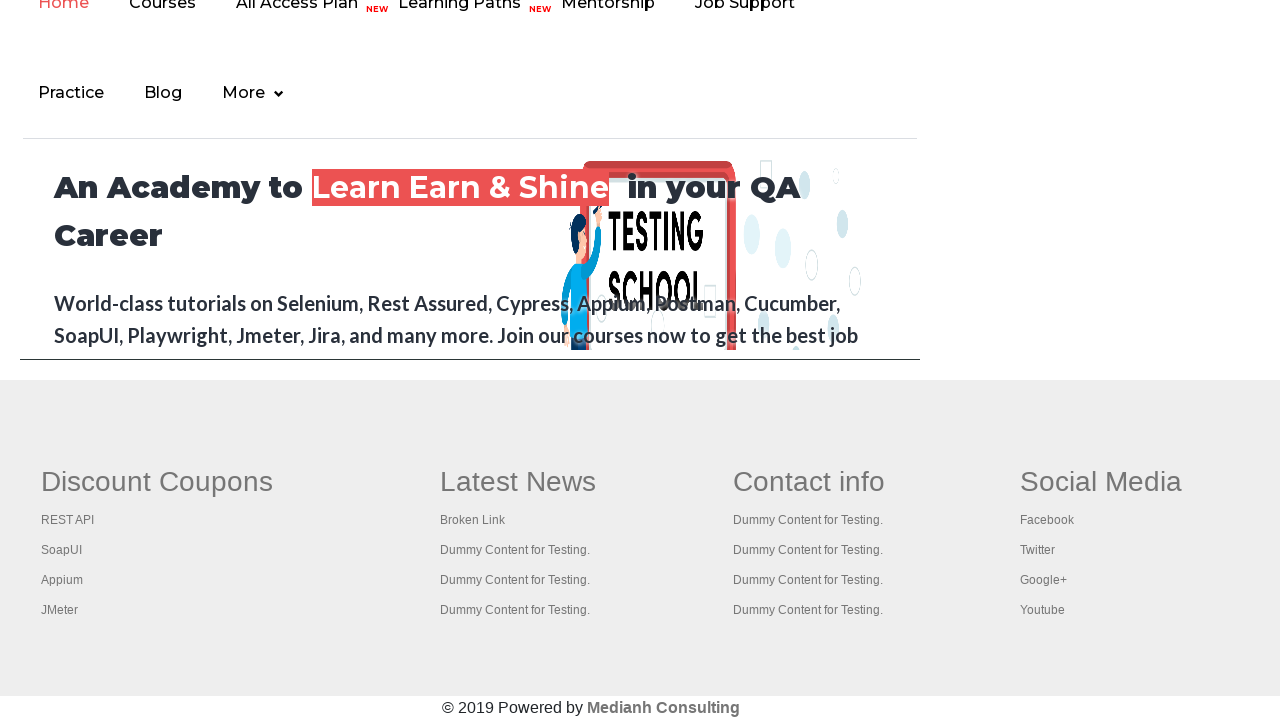

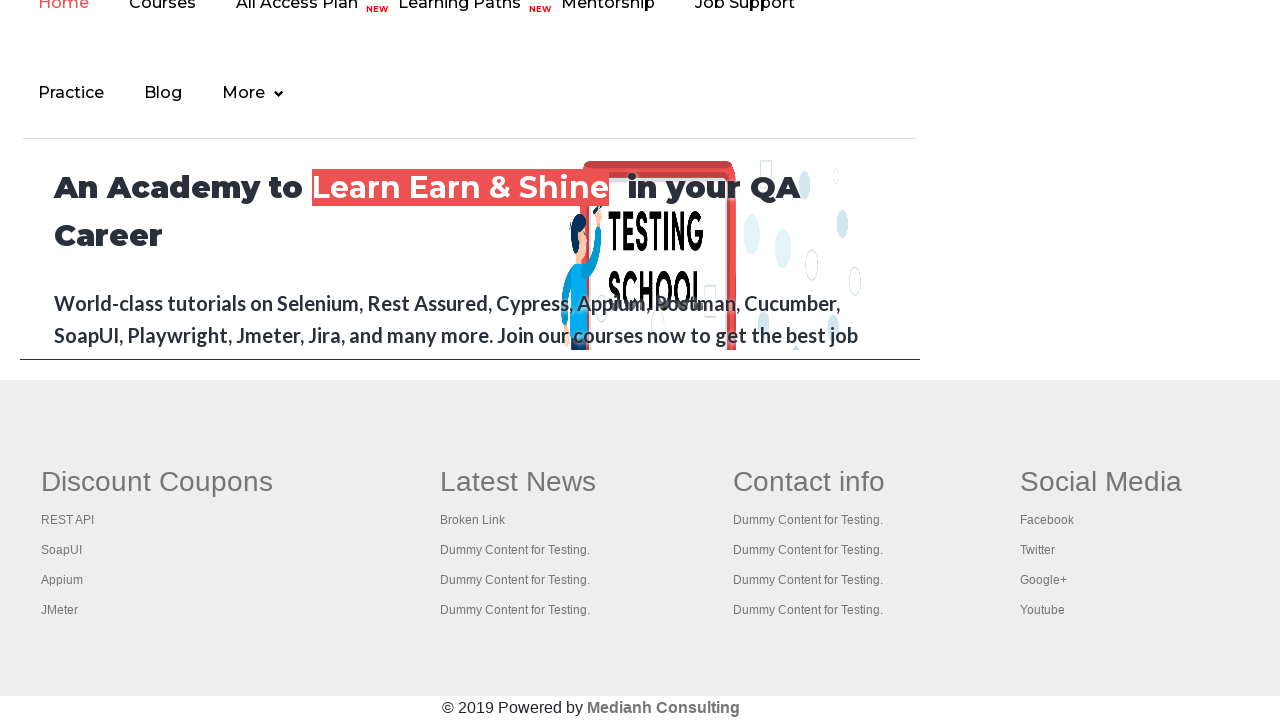